Tests drag and drop functionality by dragging an element to a droppable target

Starting URL: https://jqueryui.com/droppable/

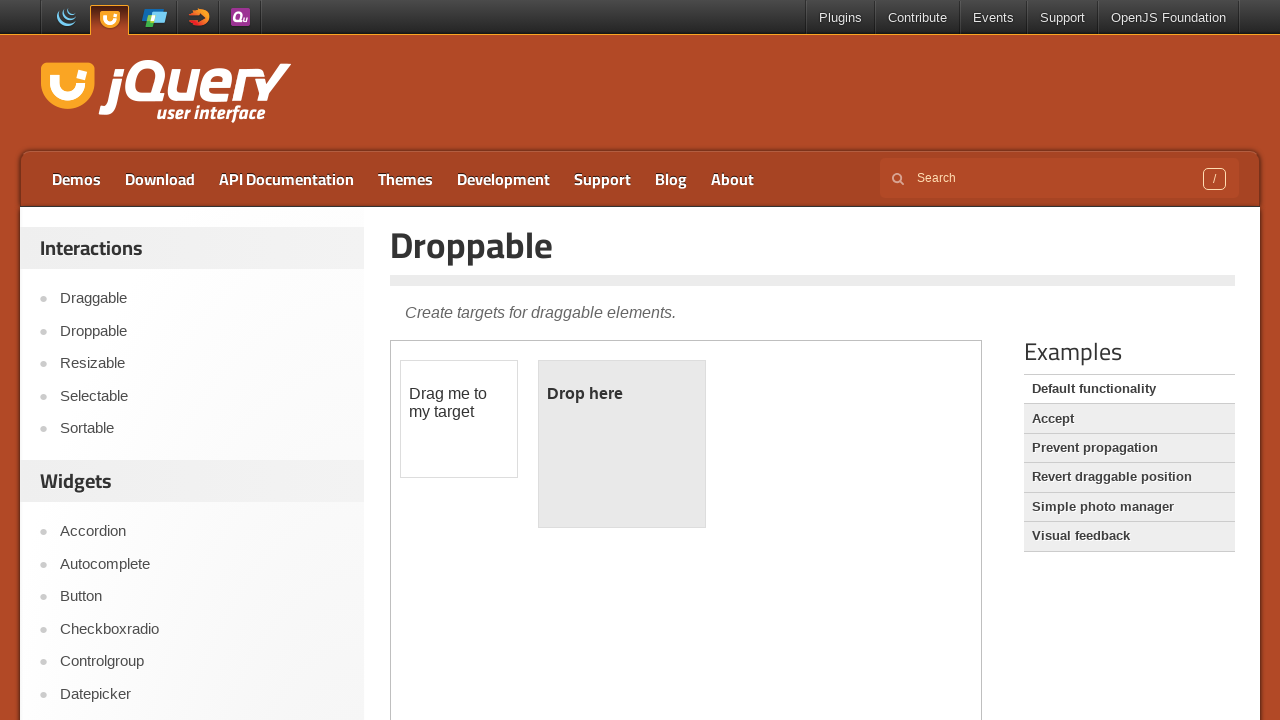

Waited for demo iframe to load
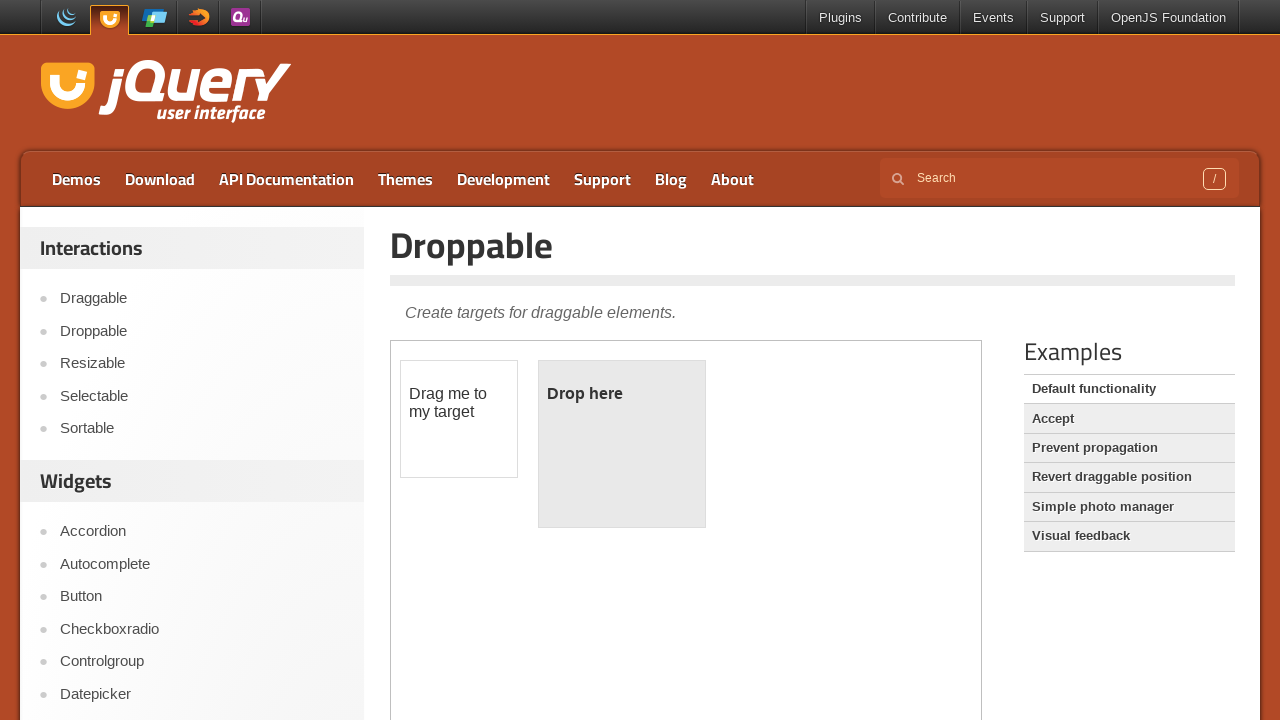

Located the demo iframe frame
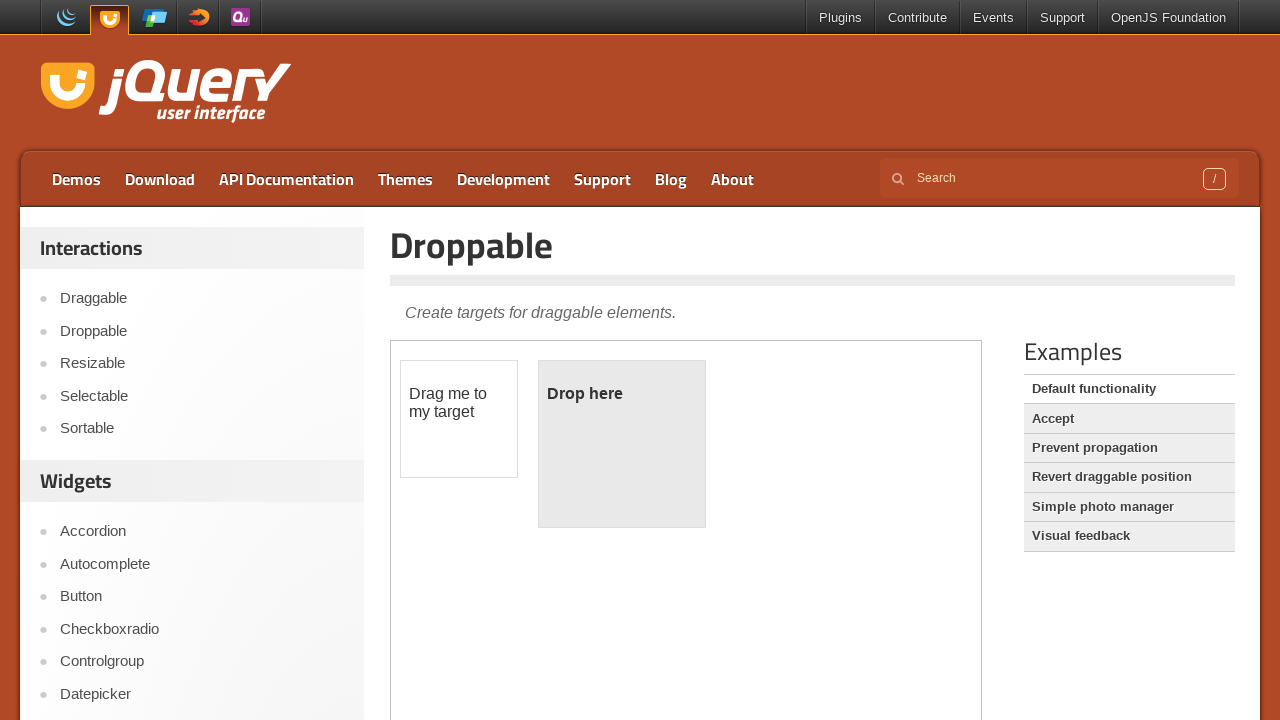

Dragged the draggable element to the droppable target at (622, 444)
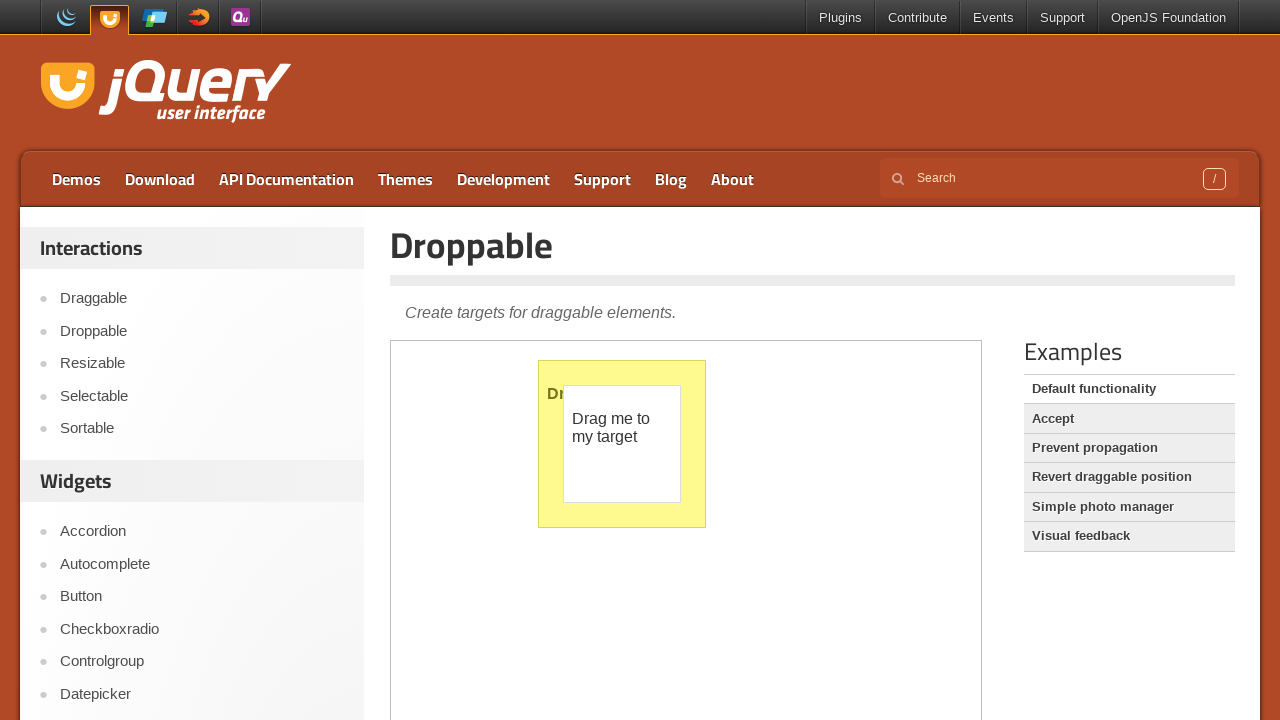

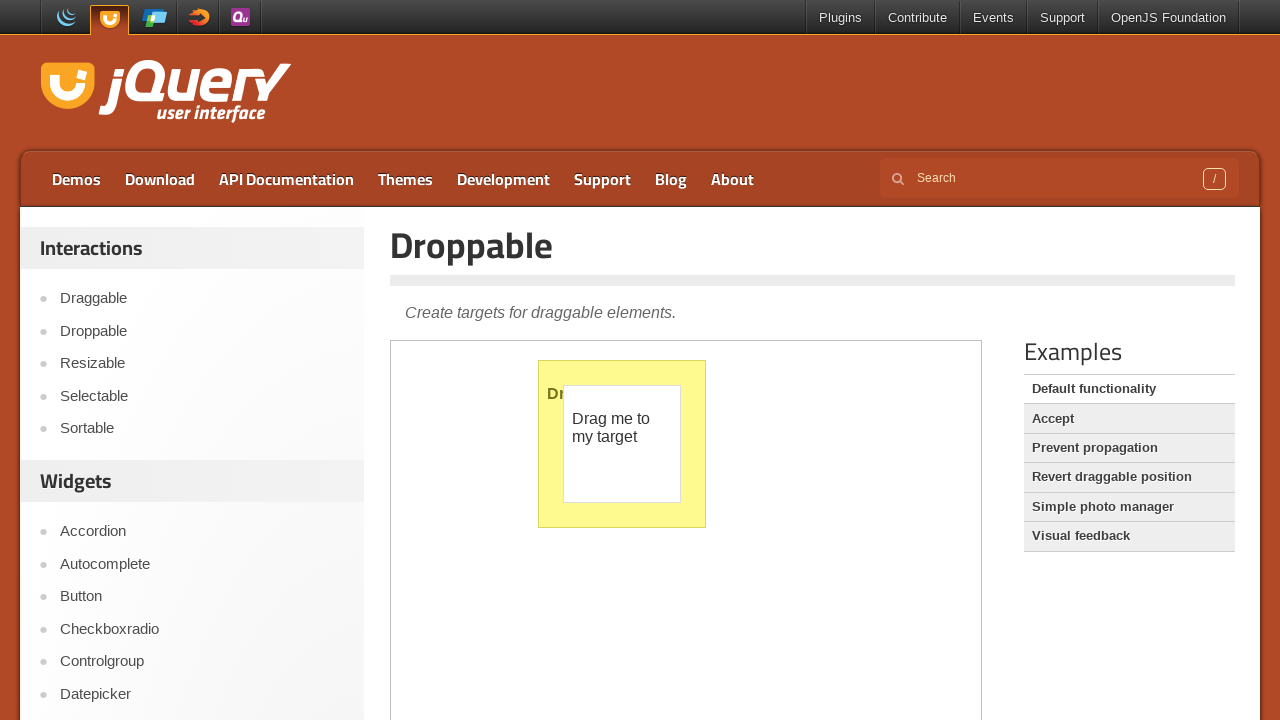